Tests the search functionality on an e-commerce site by searching for "iPod Classic" product and verifying the search results page loads correctly.

Starting URL: https://ecommerce-playground.lambdatest.io/index.php?route=common/home

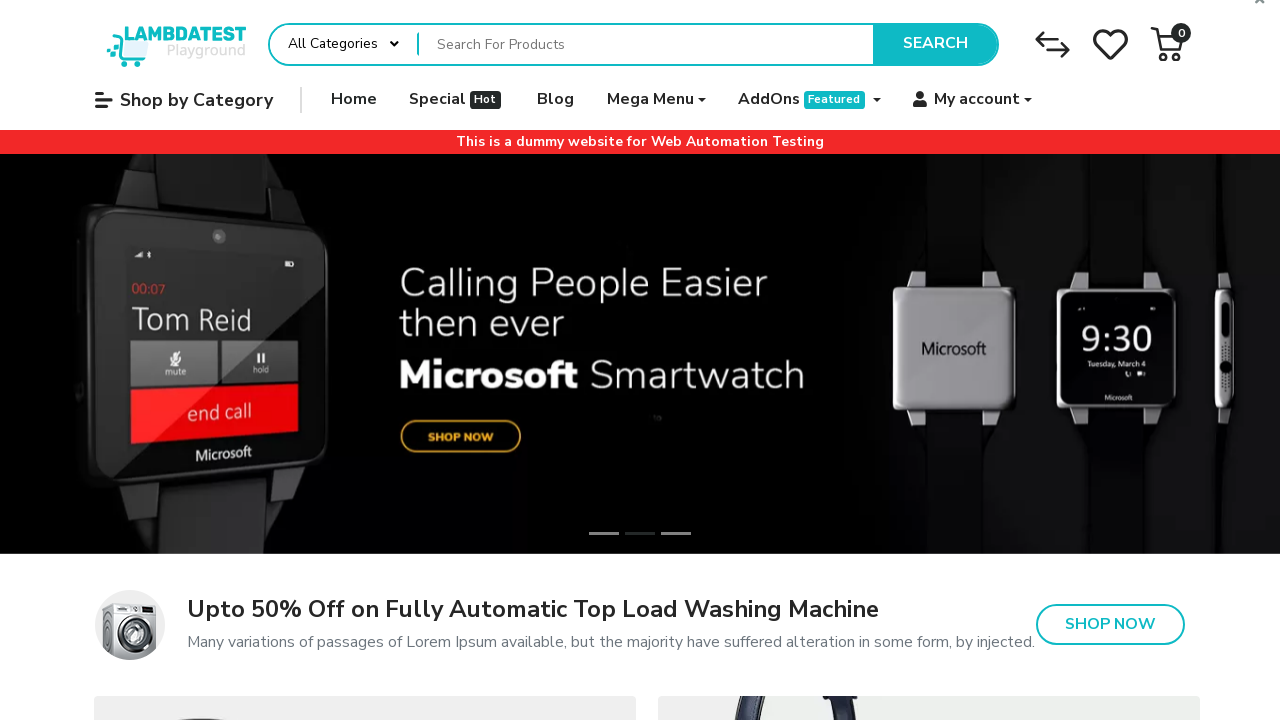

Filled search bar with 'iPod Classic' on input[name='search']
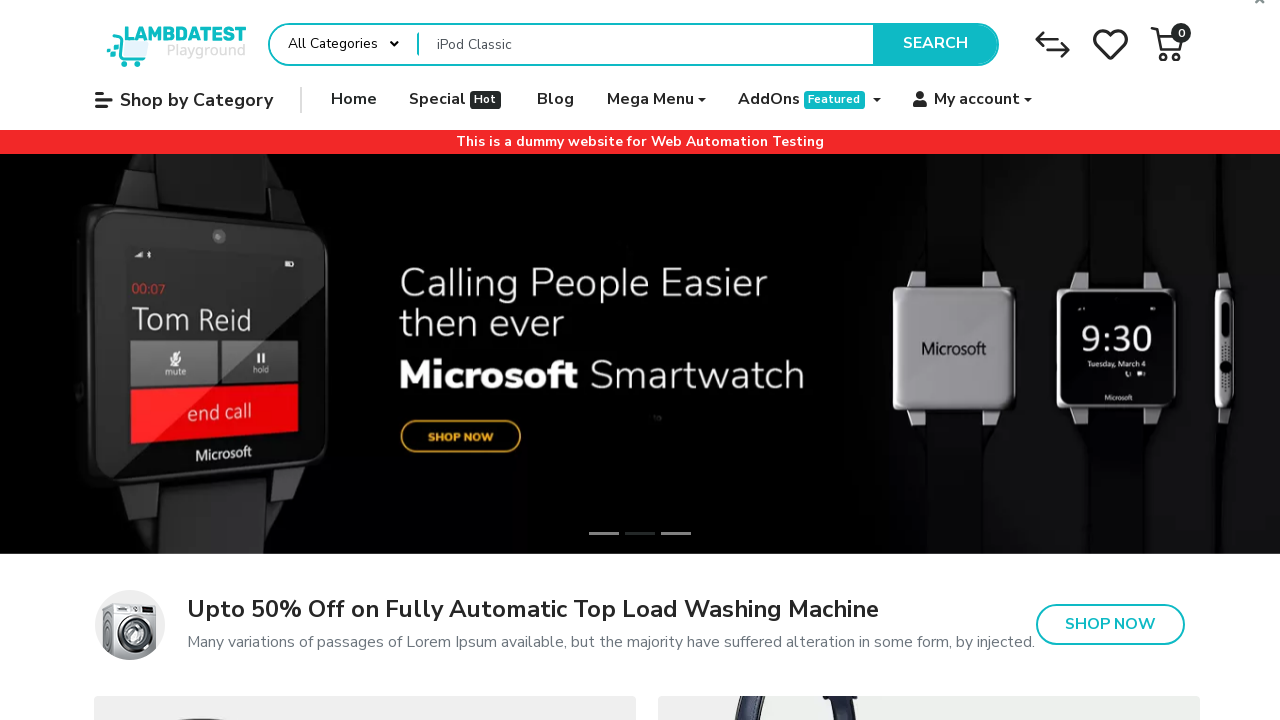

Clicked Search button at (935, 44) on button:has-text('Search')
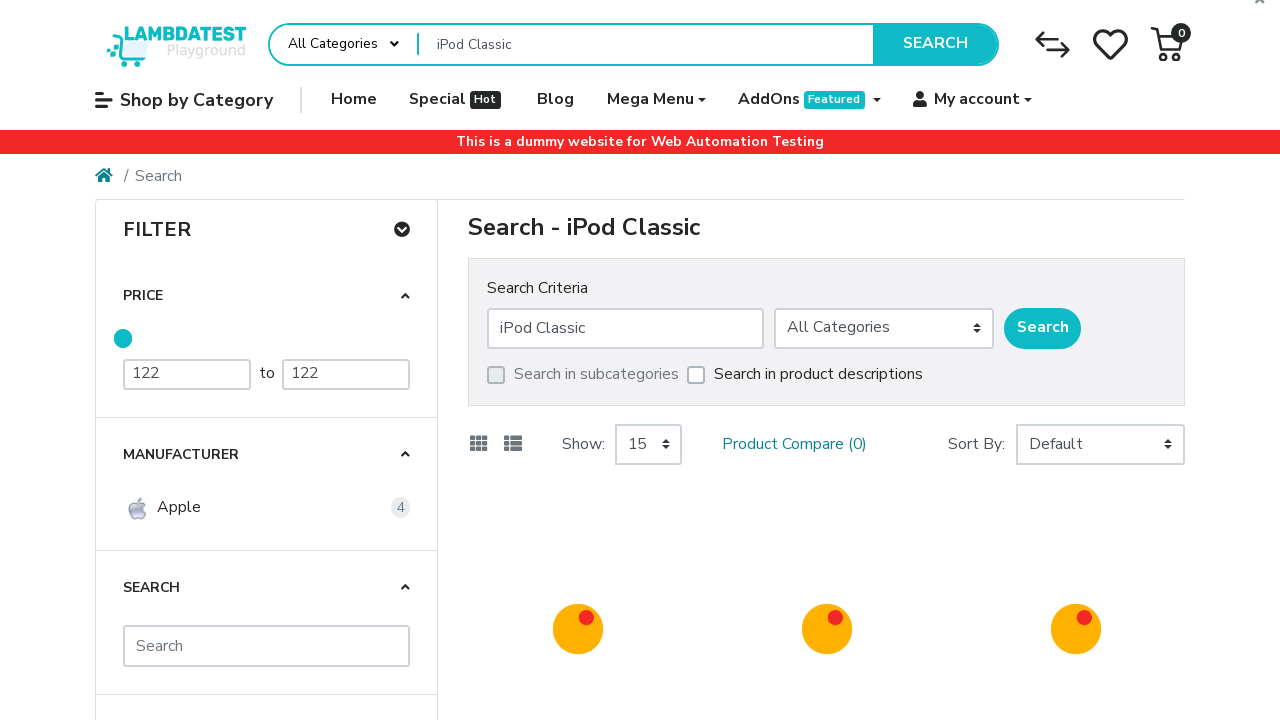

Search results page loaded with 'Search - iPod Classic' heading
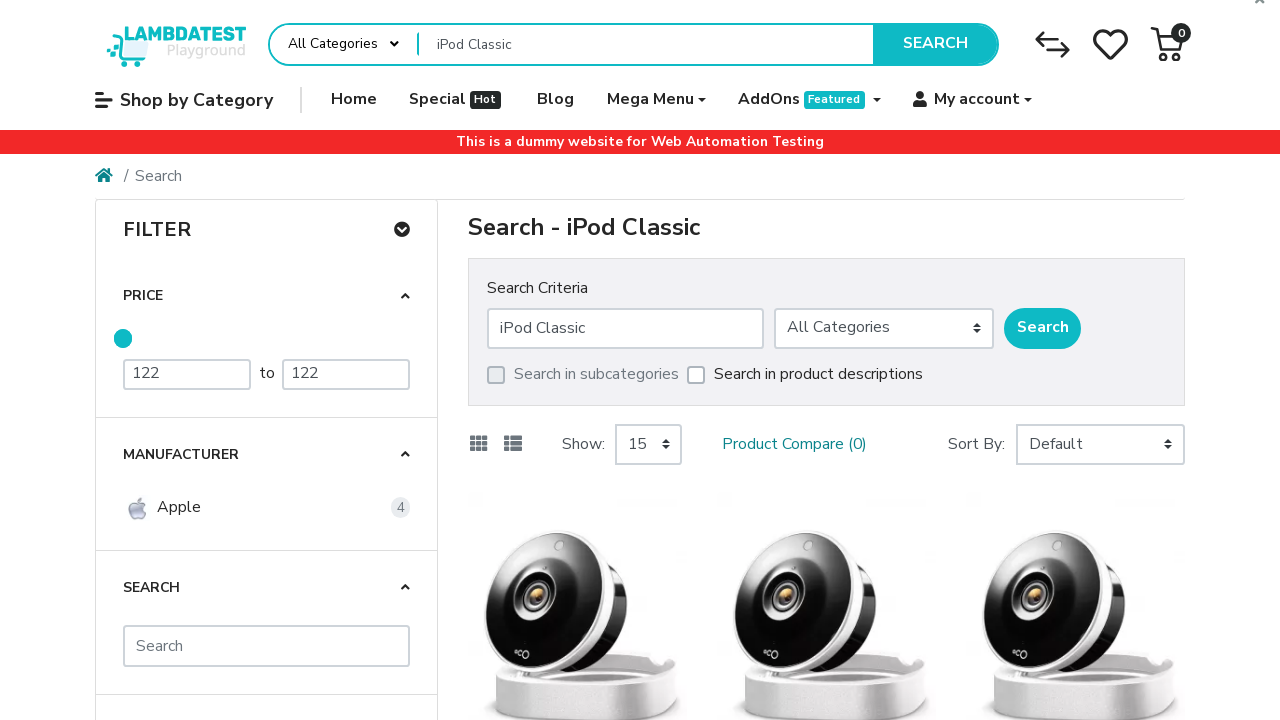

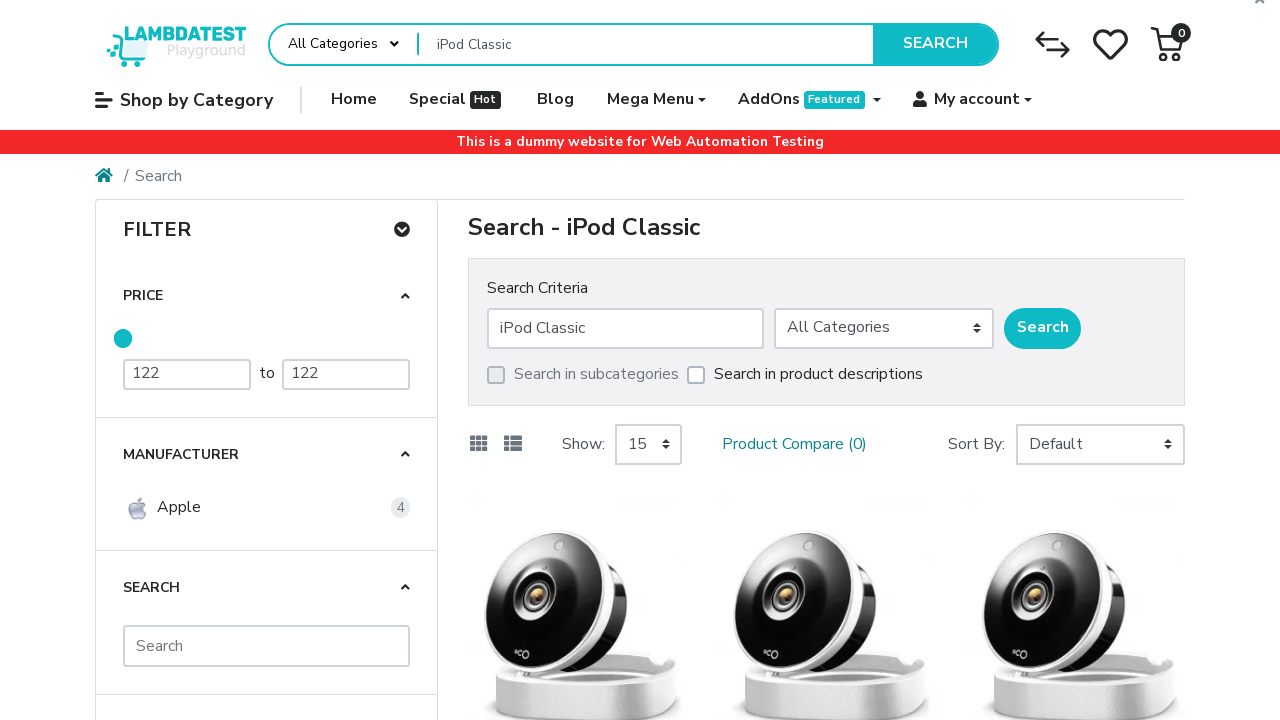